Tests window handling by clicking a button that opens a new window within an iframe, then switches between windows and captures the new window's information

Starting URL: https://www.w3schools.com/jsref/tryit.asp?filename=tryjsref_win_open

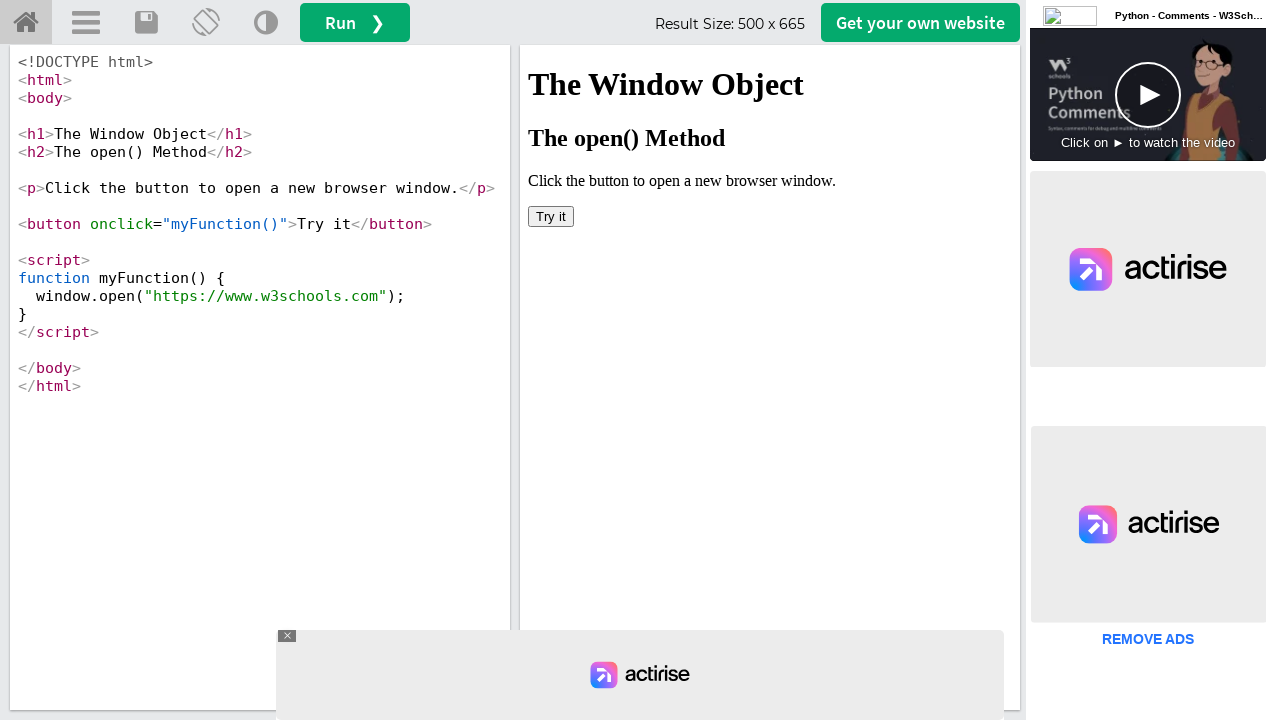

Located iframe with id 'iframeResult' containing the try-it editor
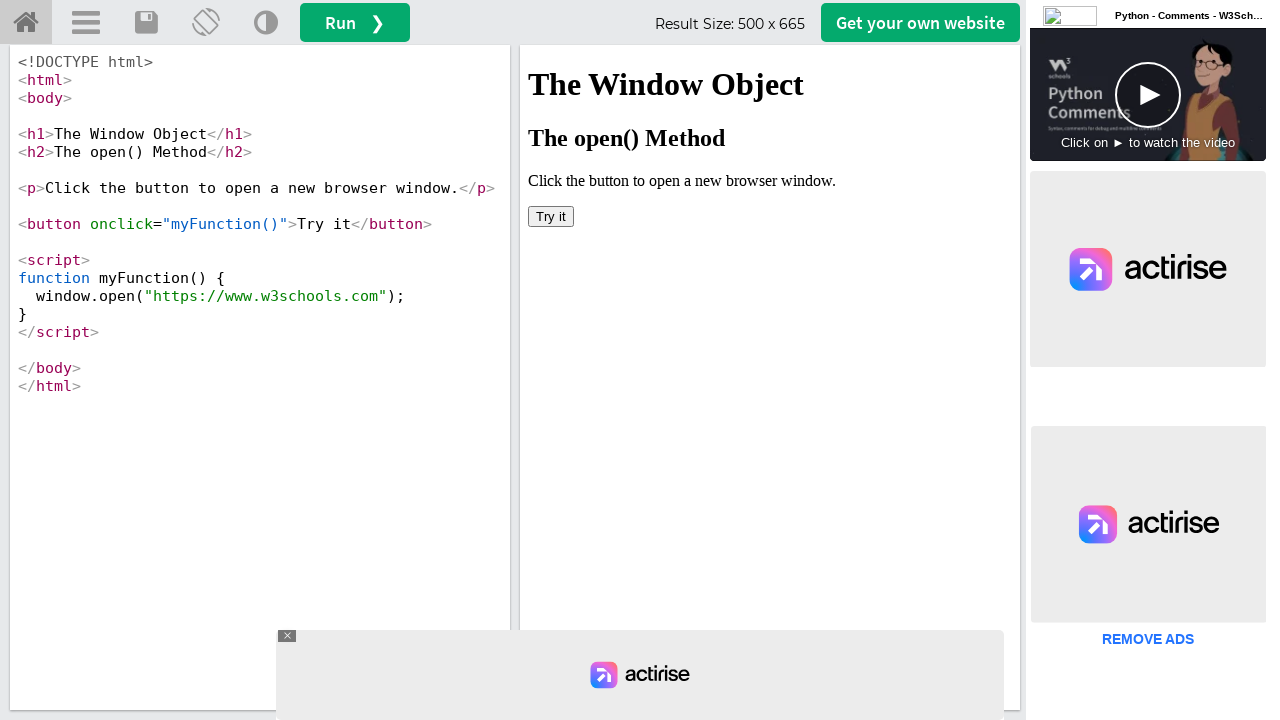

Clicked 'Try it' button to open a new window at (551, 216) on iframe[id='iframeResult'] >> internal:control=enter-frame >> button:has-text('Tr
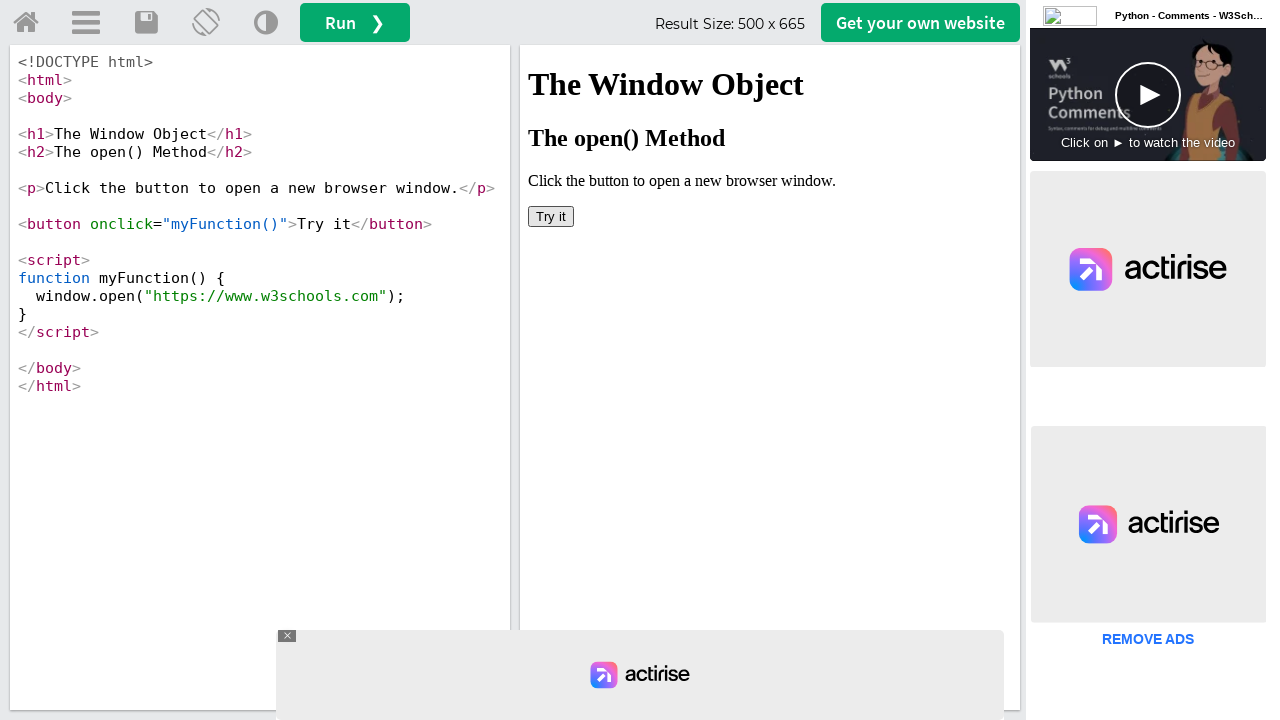

New window opened and captured
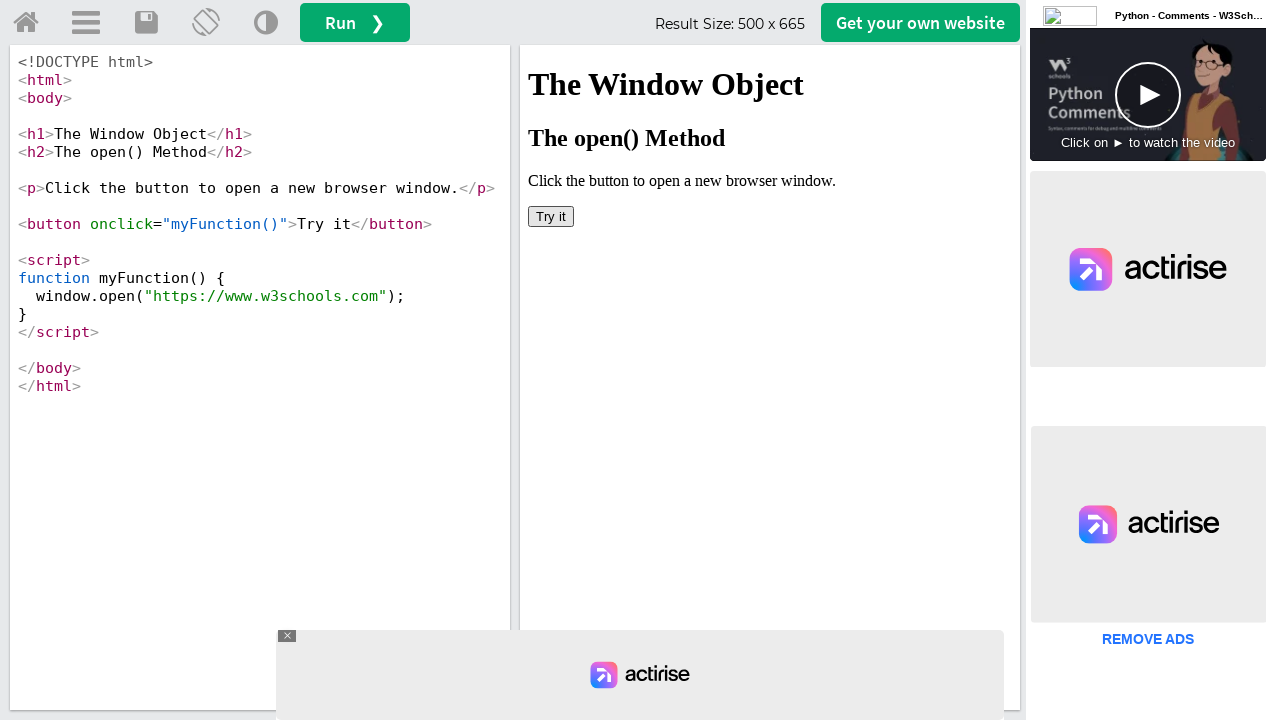

New window finished loading
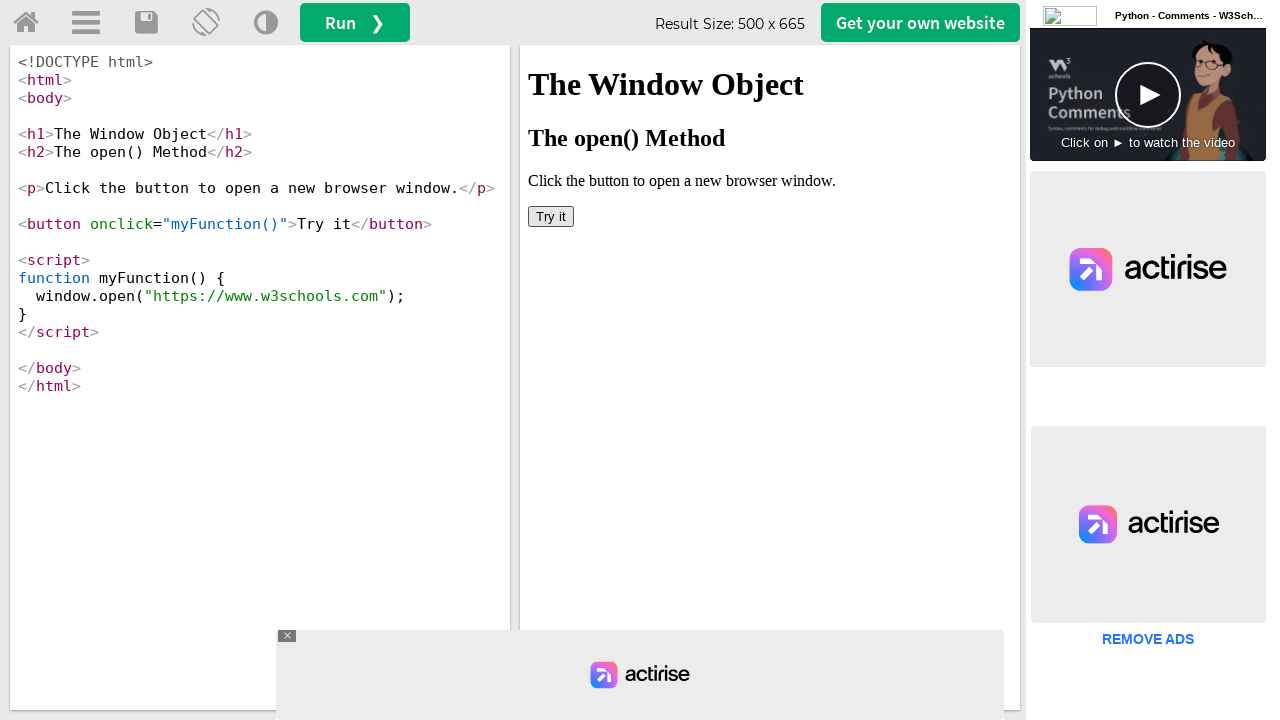

Retrieved new window URL: https://www.w3schools.com/
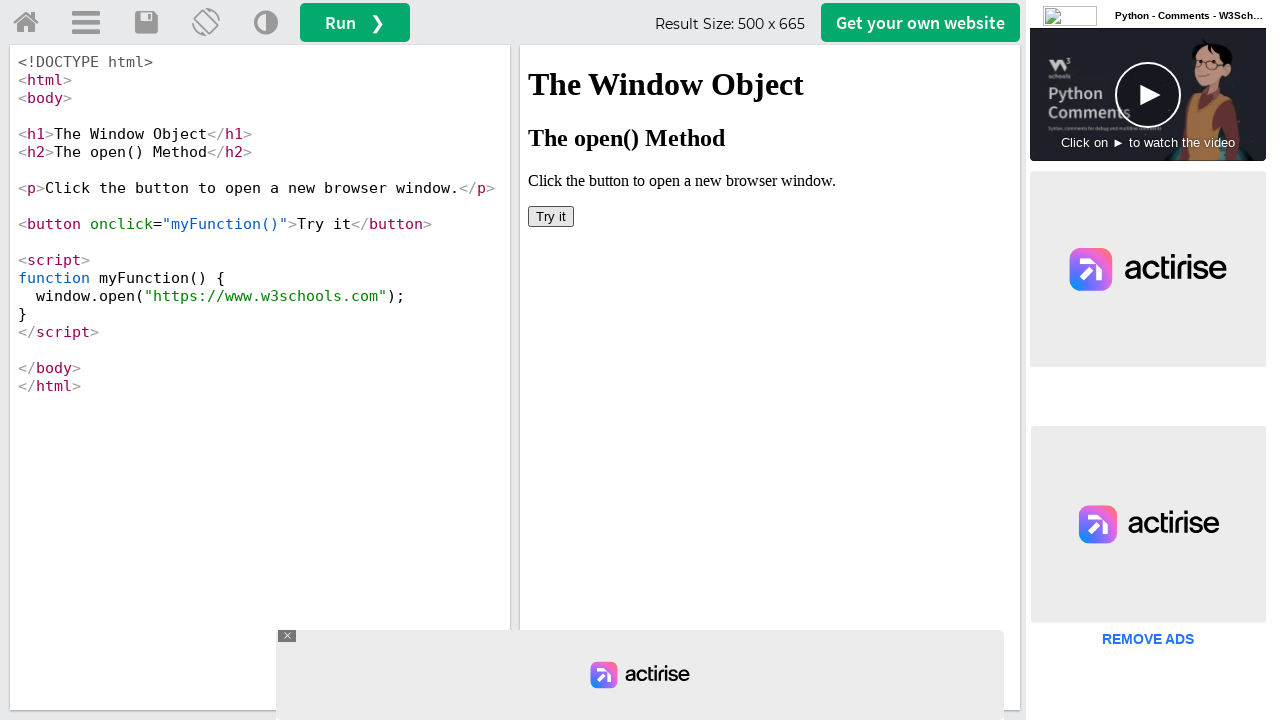

Retrieved new window title: <bound method Page.title of <Page url='https://www.w3schools.com/'>>
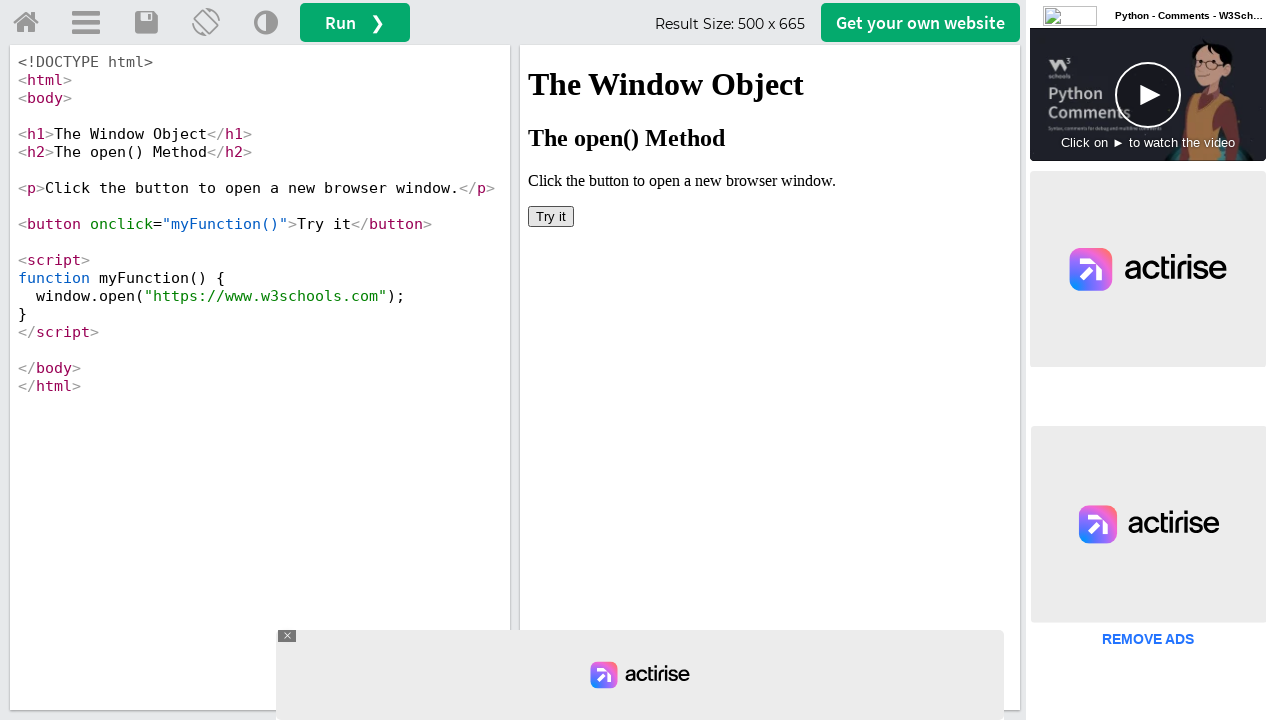

Captured screenshot of the new window
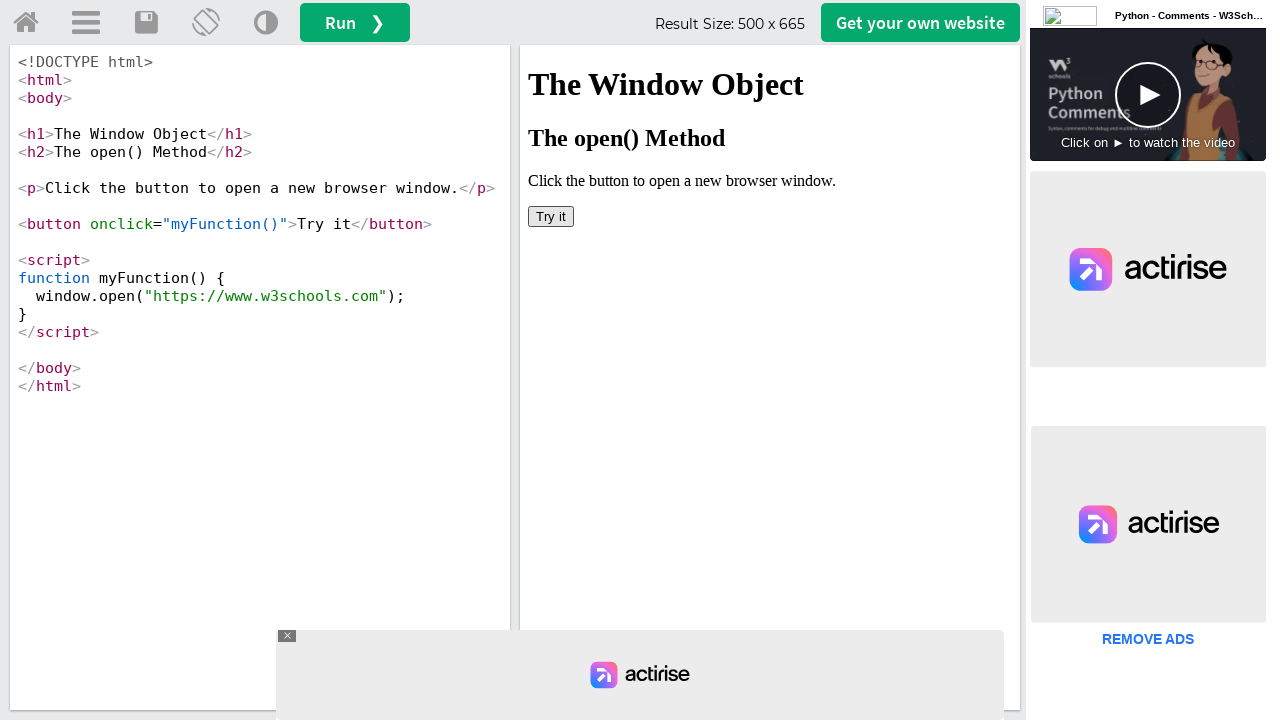

Closed the new window
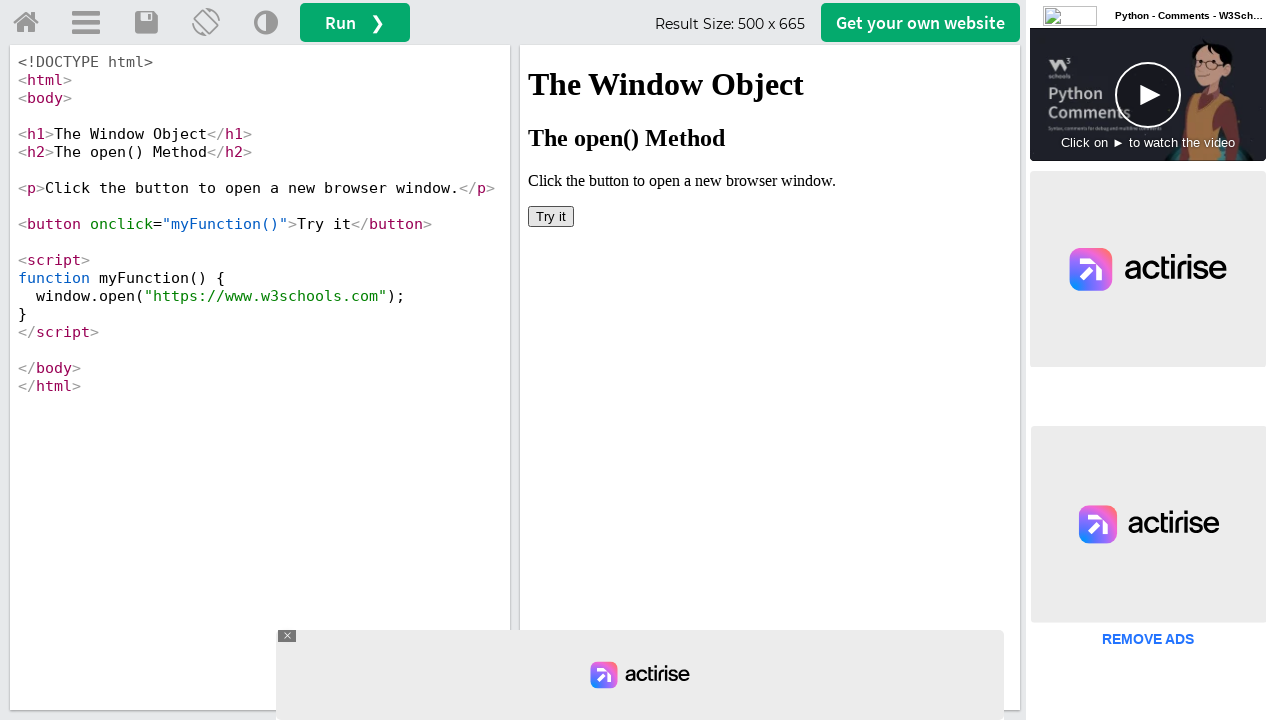

Focus returned to original window
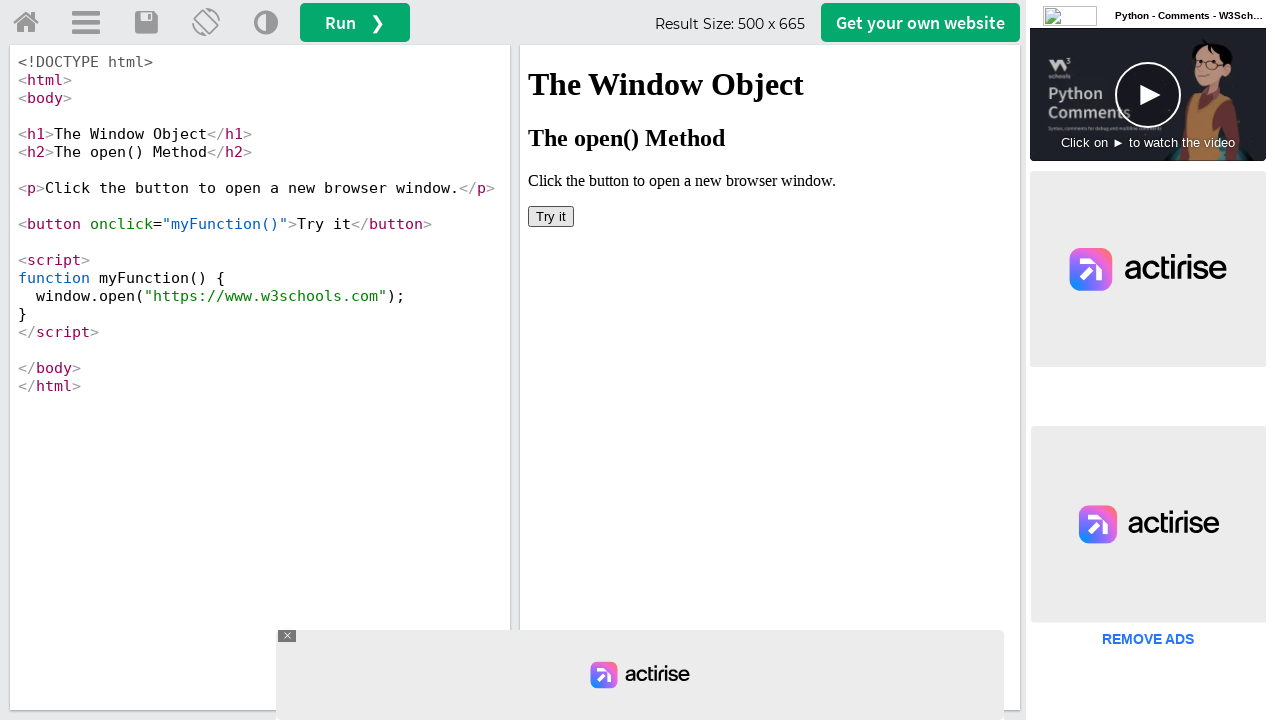

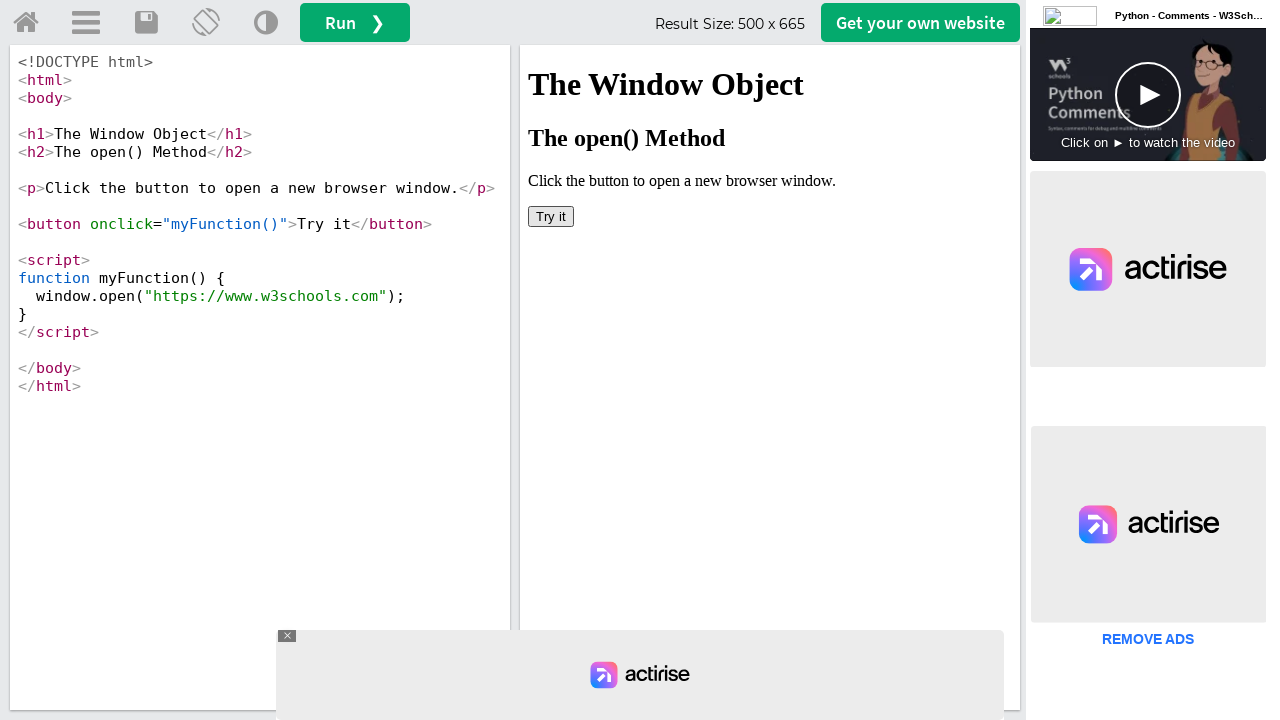